Mocks a fruit API endpoint to return a Strawberry item, then navigates to the API mocking demo page and verifies that the mocked Strawberry text is visible.

Starting URL: https://demo.playwright.dev/api-mocking

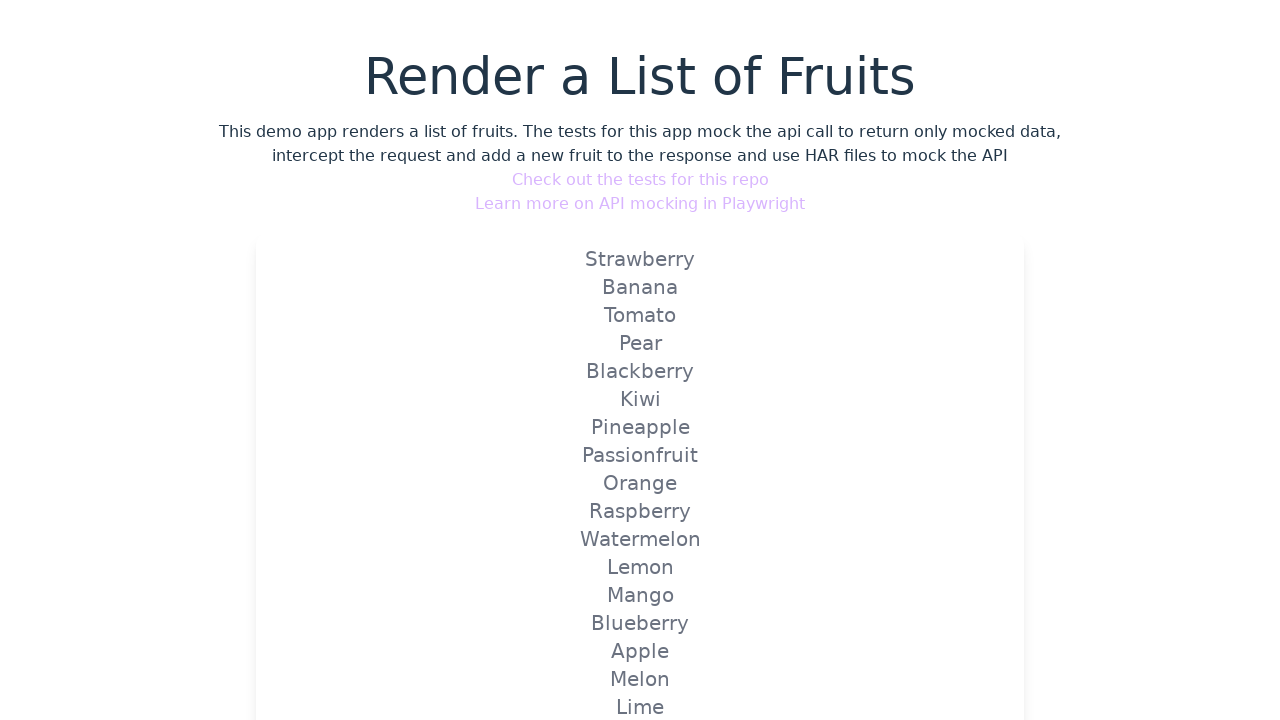

Mocked fruit API endpoint to return Strawberry item
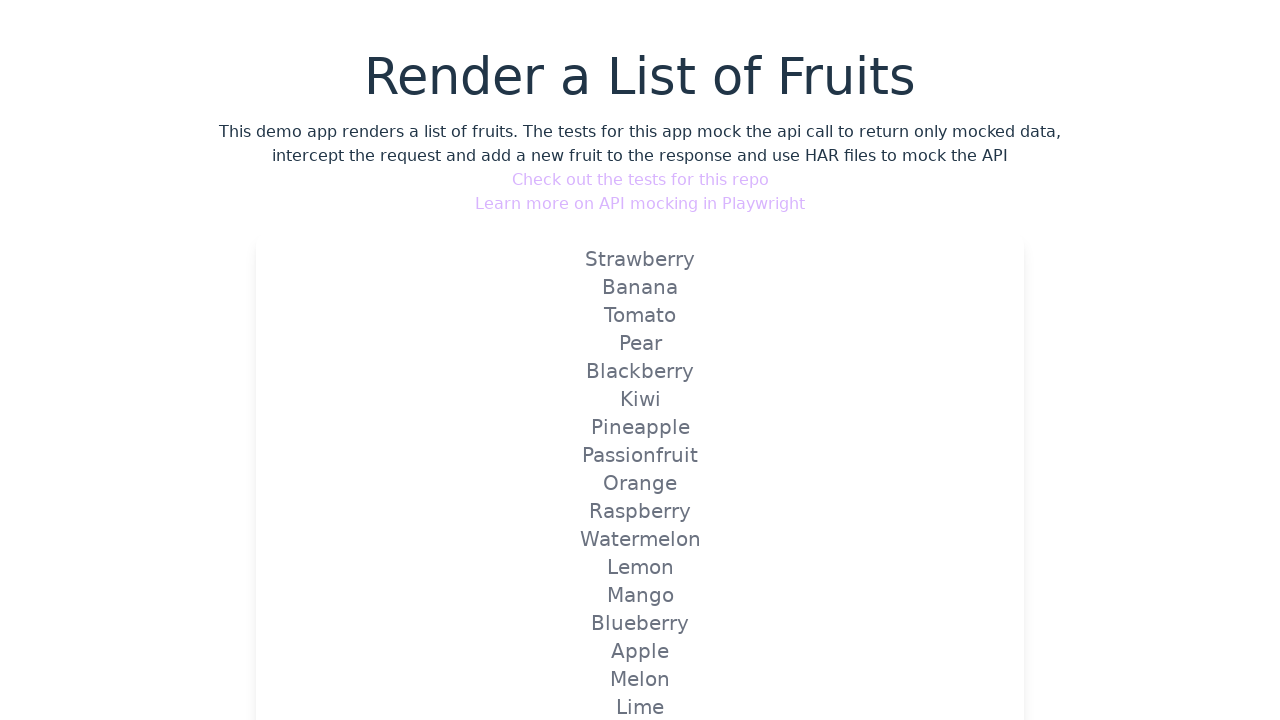

Navigated to API mocking demo page
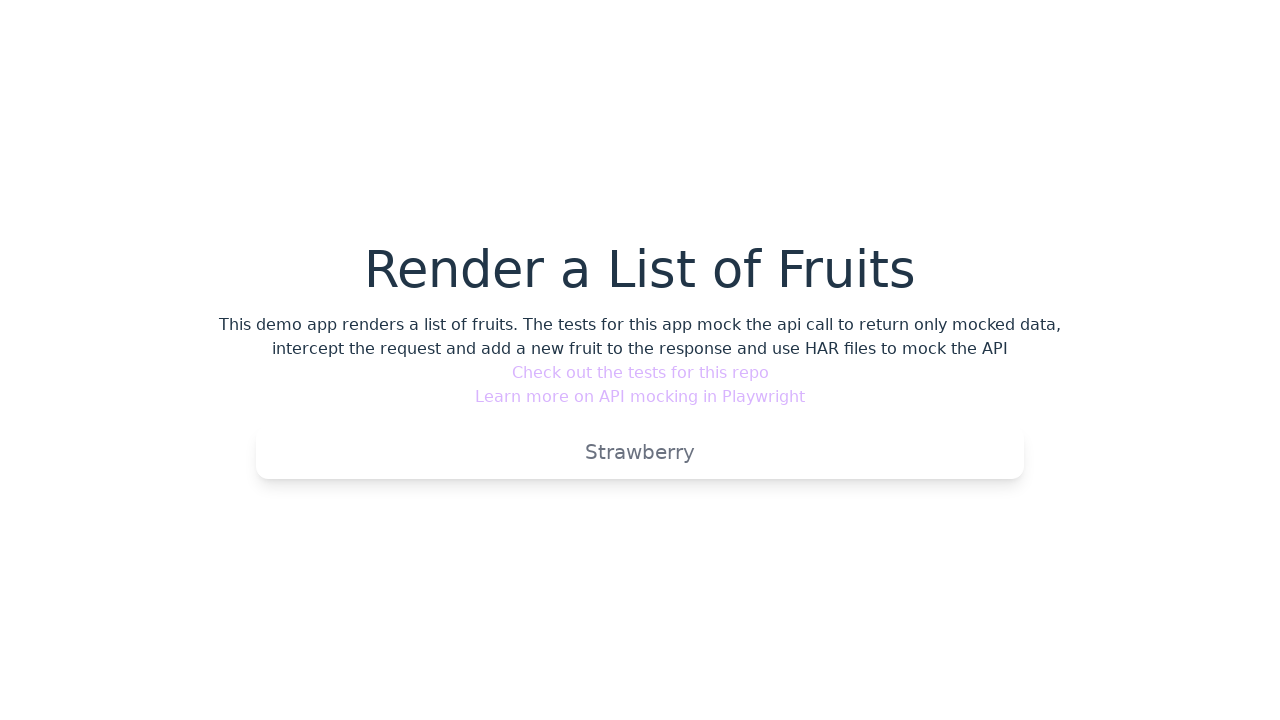

Verified mocked Strawberry text is visible on the page
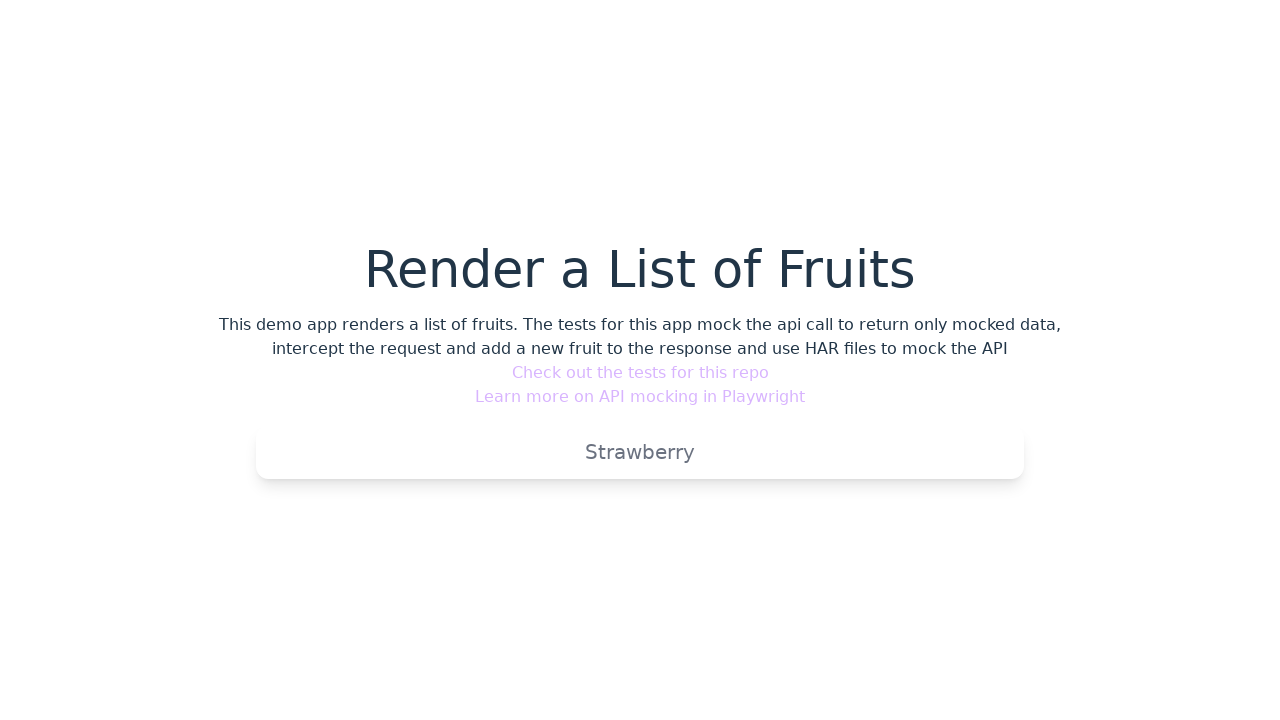

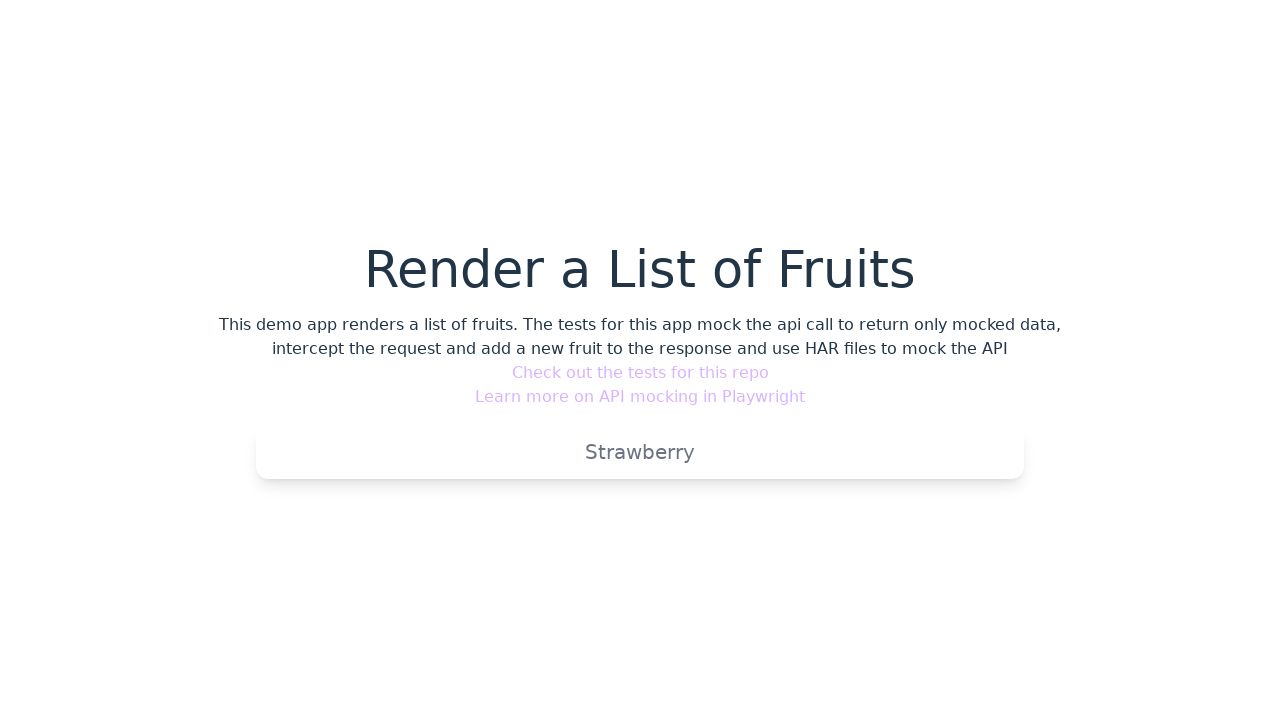